Tests adding a Samsung Galaxy S6 product to the shopping cart on the DemoBlaze e-commerce demo site, verifies the alert confirmation, and navigates to the cart.

Starting URL: https://www.demoblaze.com/index.html

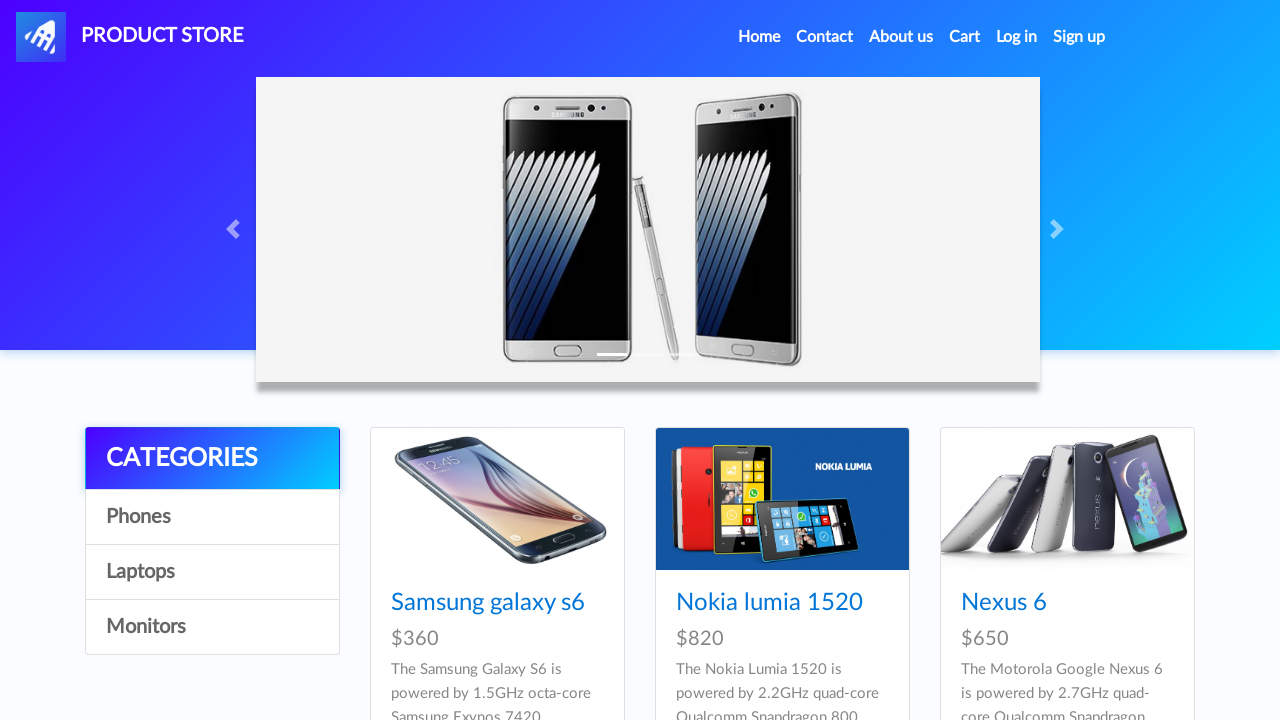

Clicked on Samsung Galaxy S6 product link at (488, 603) on text=Samsung galaxy s6
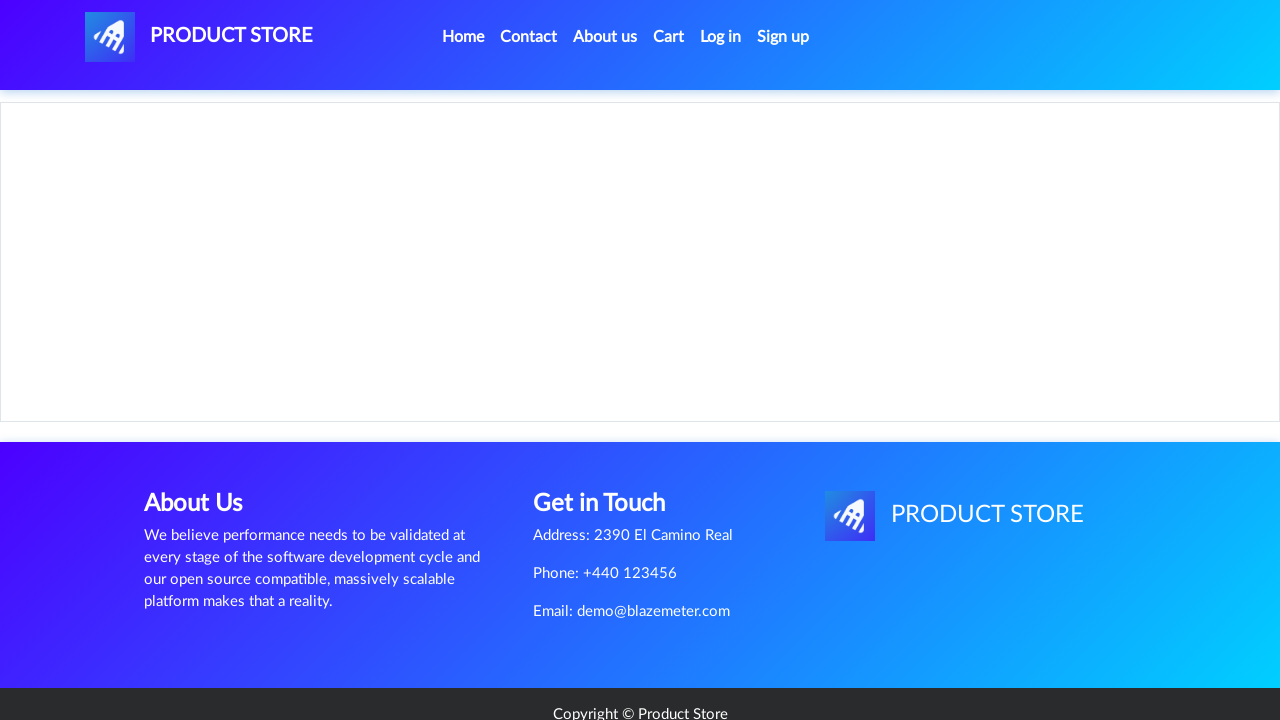

Product page loaded with 'Add to cart' button visible
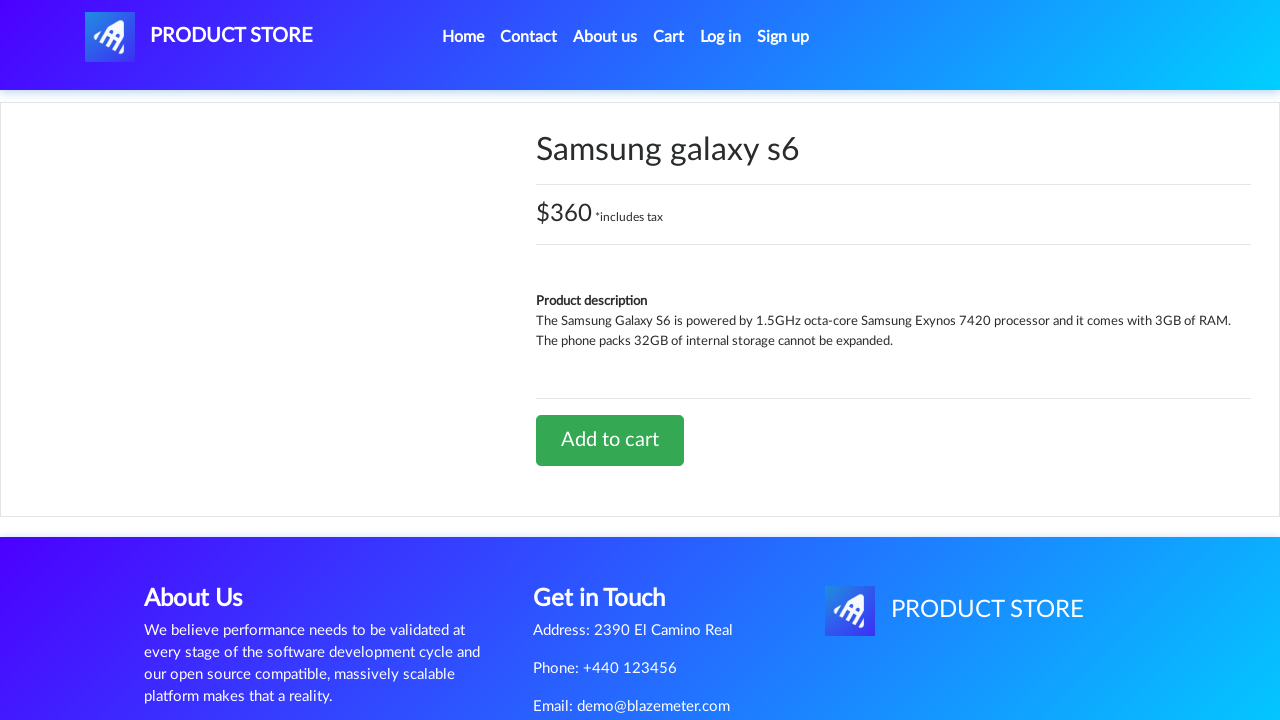

Clicked 'Add to cart' button for Samsung Galaxy S6 at (610, 440) on text=Add to cart
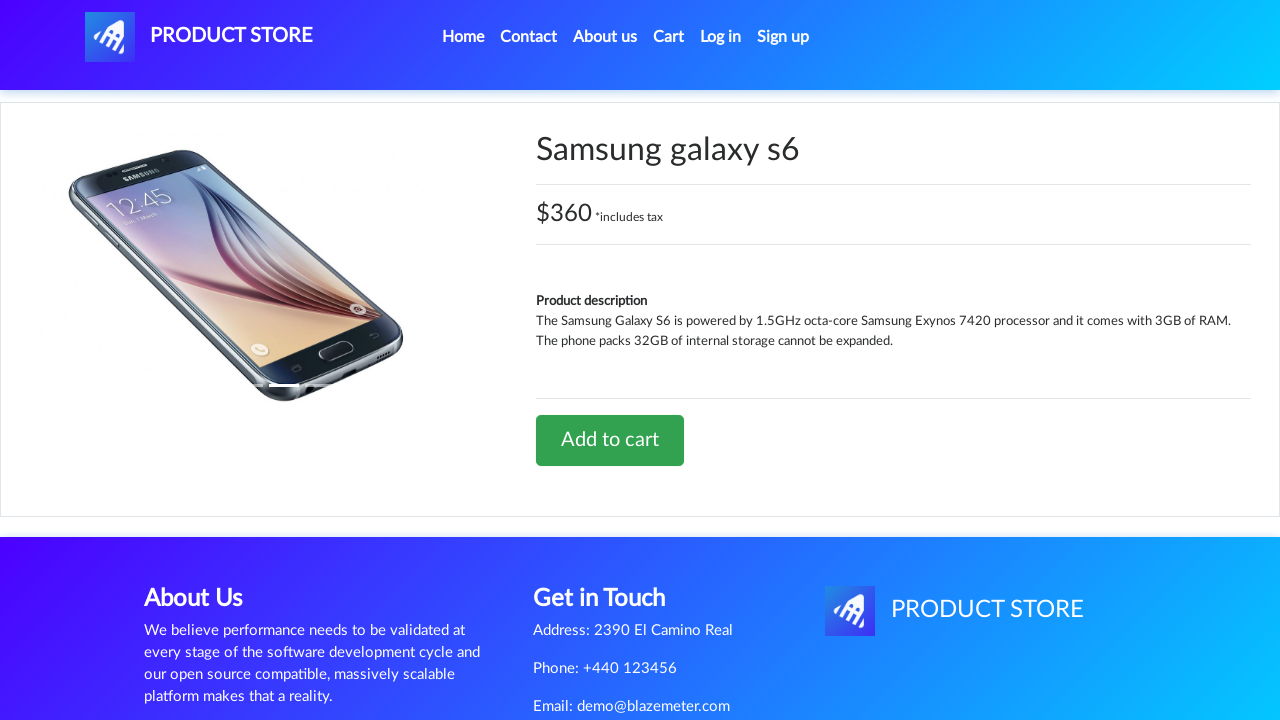

Set up dialog handler to accept alert confirmation
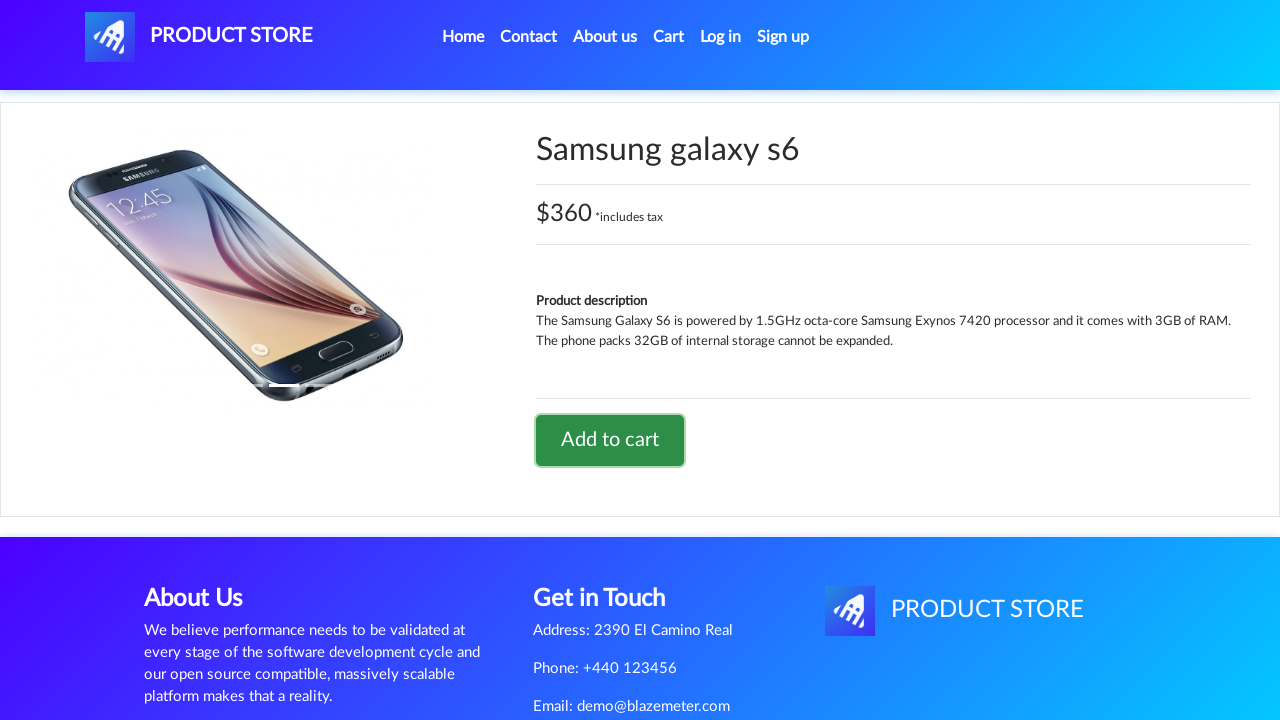

Alert confirmation accepted - product added to cart
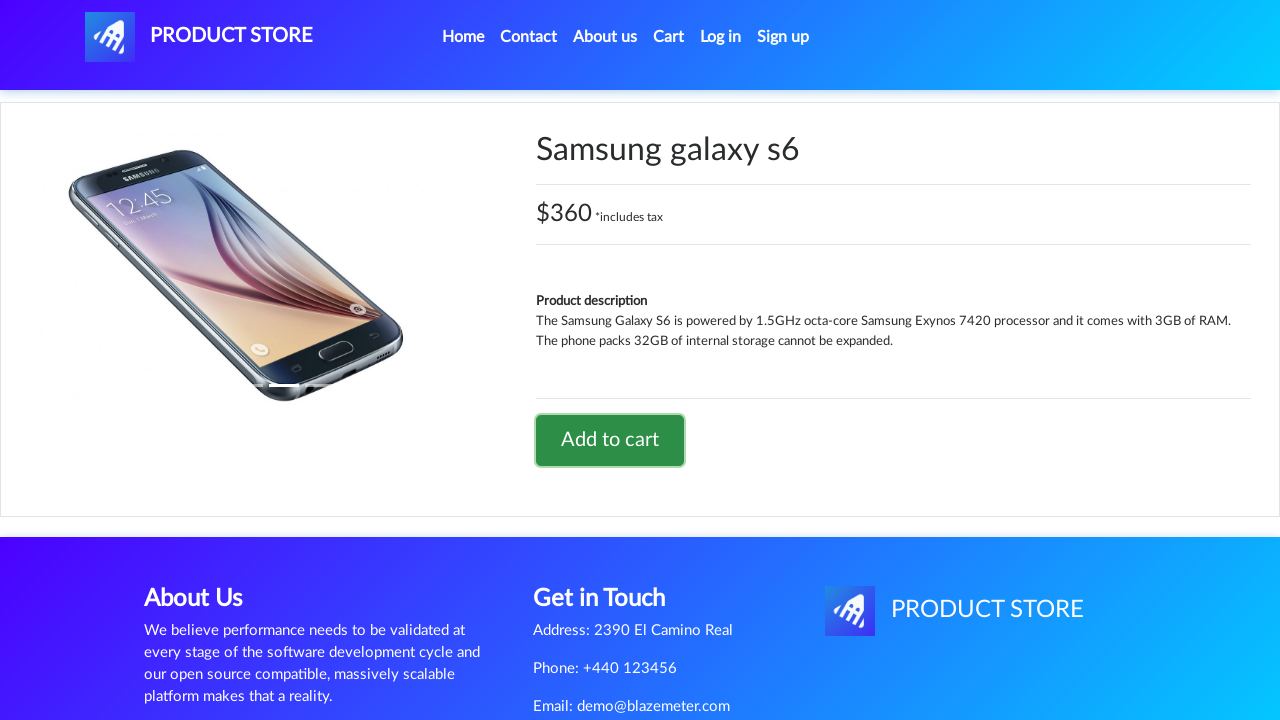

Clicked Cart link to navigate to shopping cart at (669, 37) on #cartur
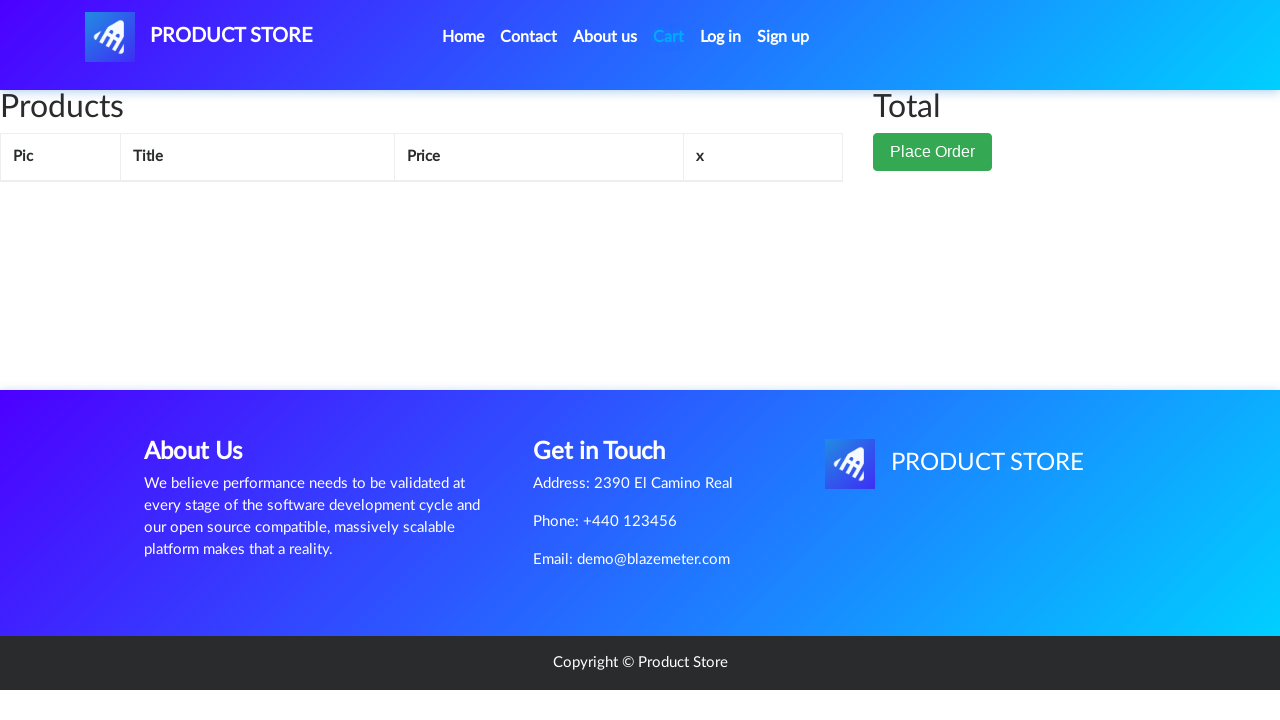

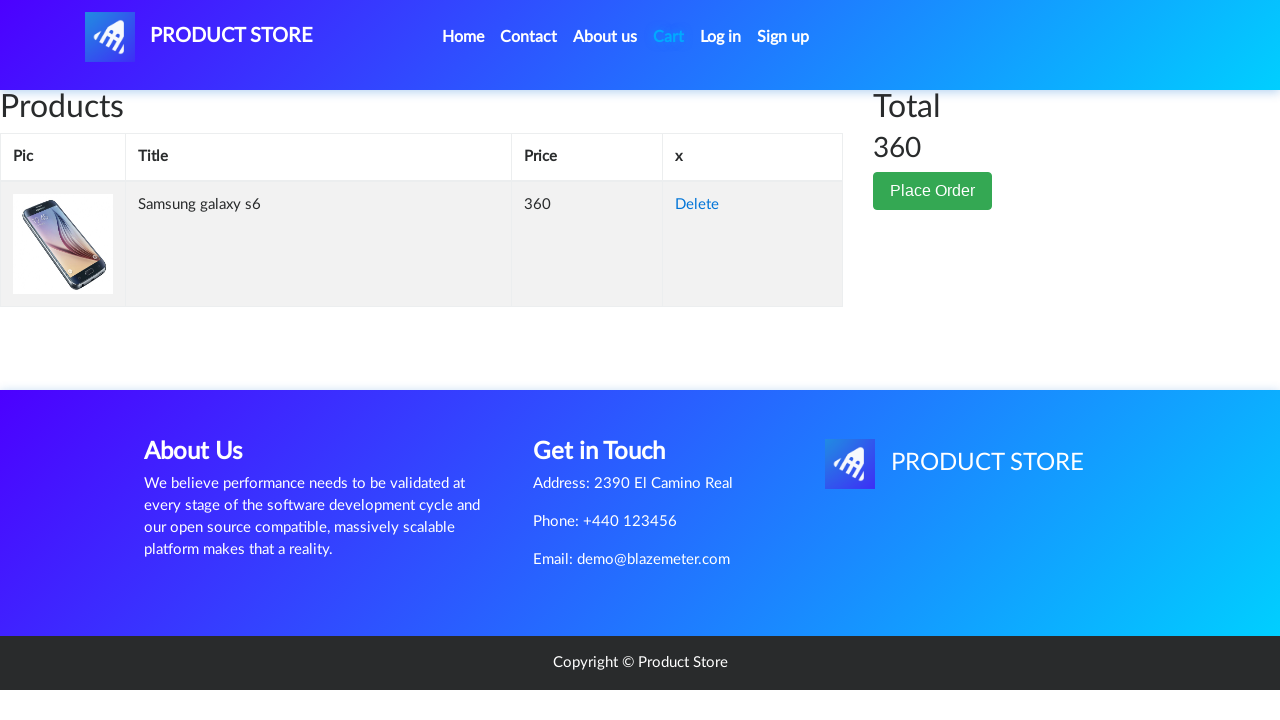